Tests horizontal scrolling functionality by scrolling the page right and then left using JavaScript execution

Starting URL: https://omayo.blogspot.com/

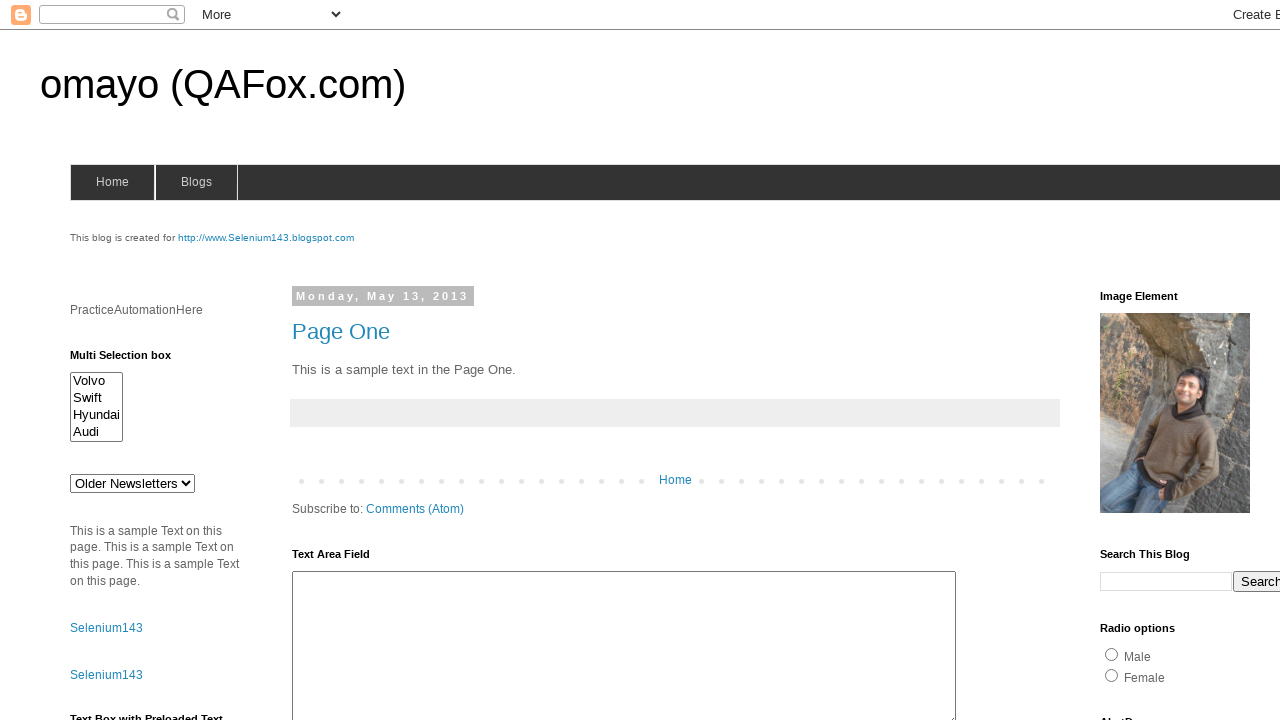

Scrolled page right by 500 pixels using JavaScript
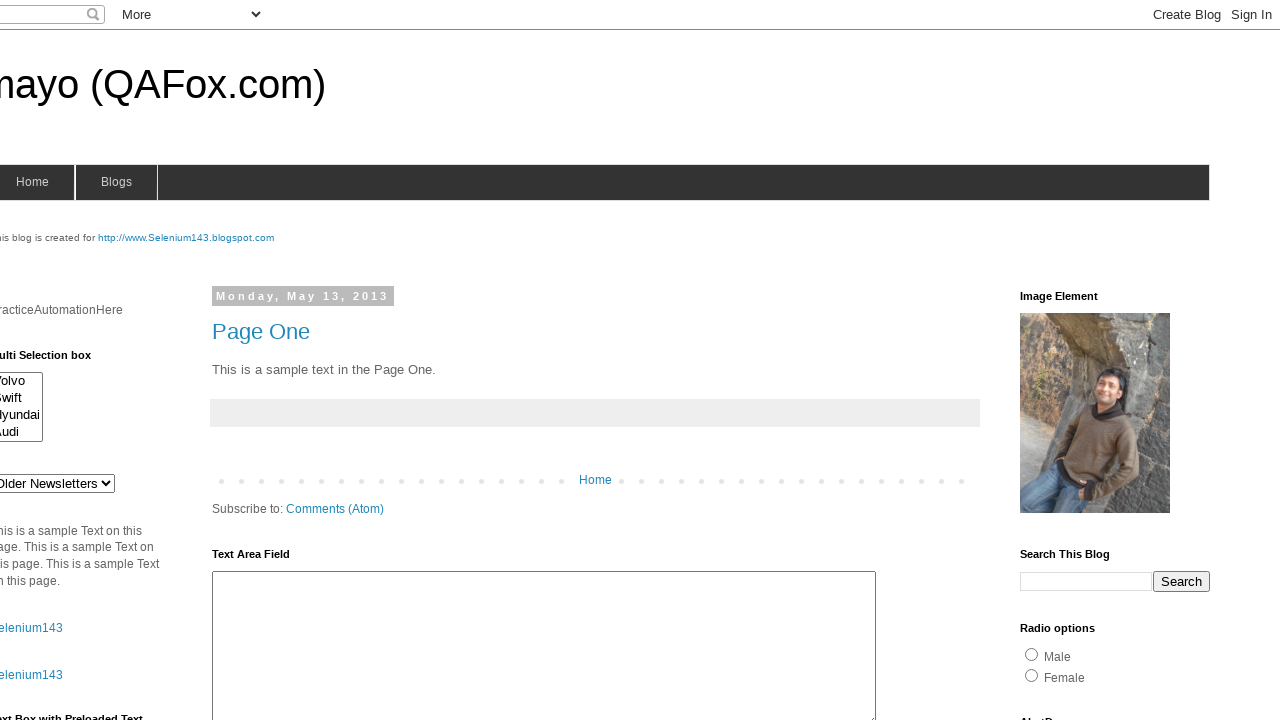

Waited 2 seconds for horizontal scroll right effect to be visible
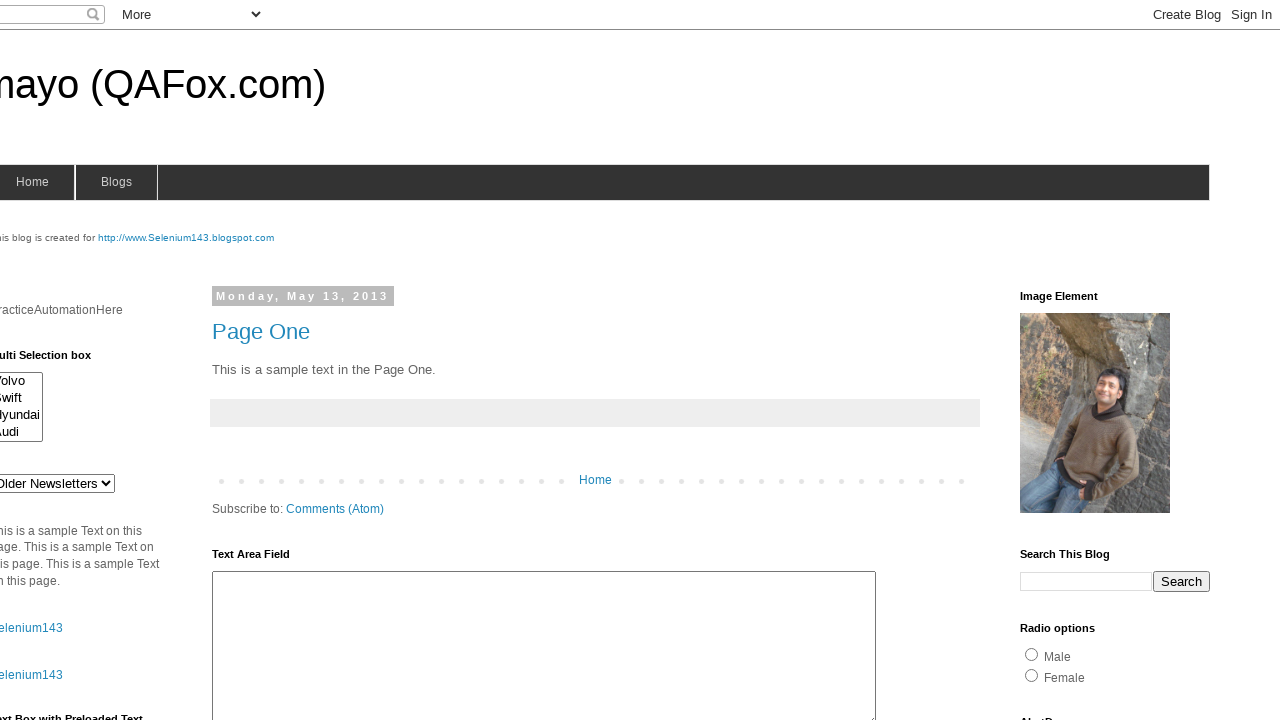

Scrolled page left by 150 pixels using JavaScript
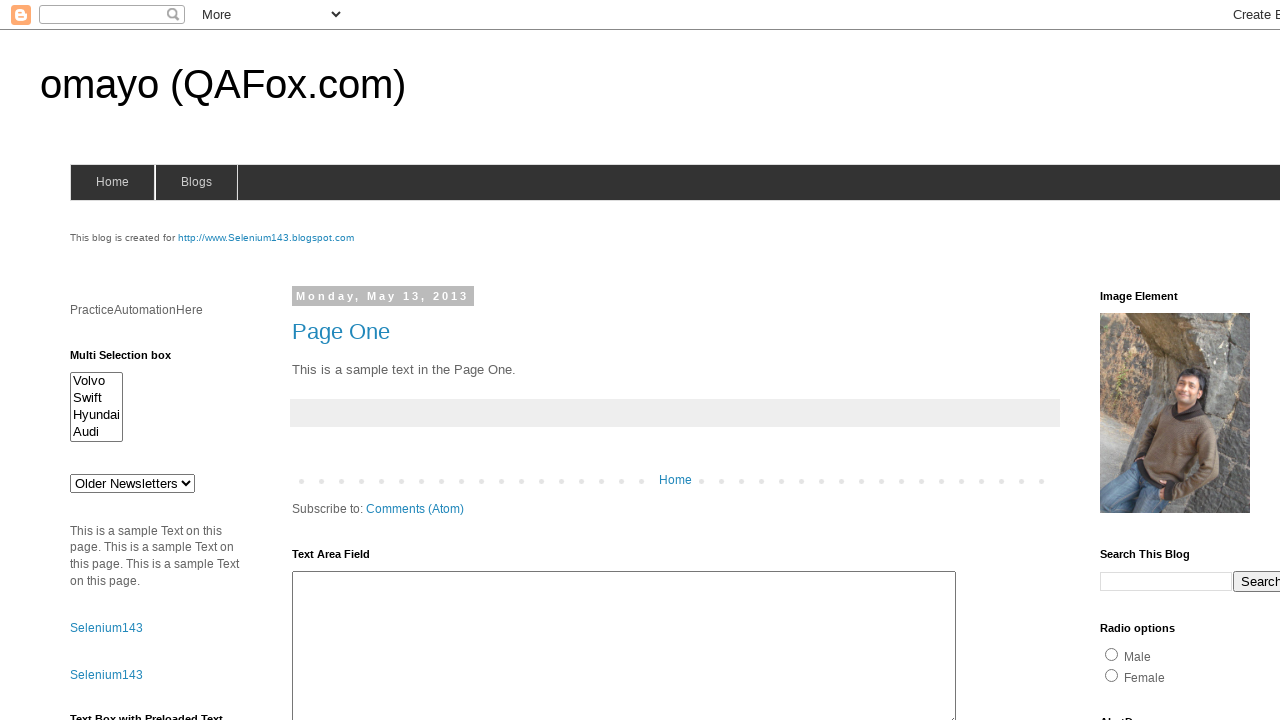

Waited 2 seconds for horizontal scroll left effect to be visible
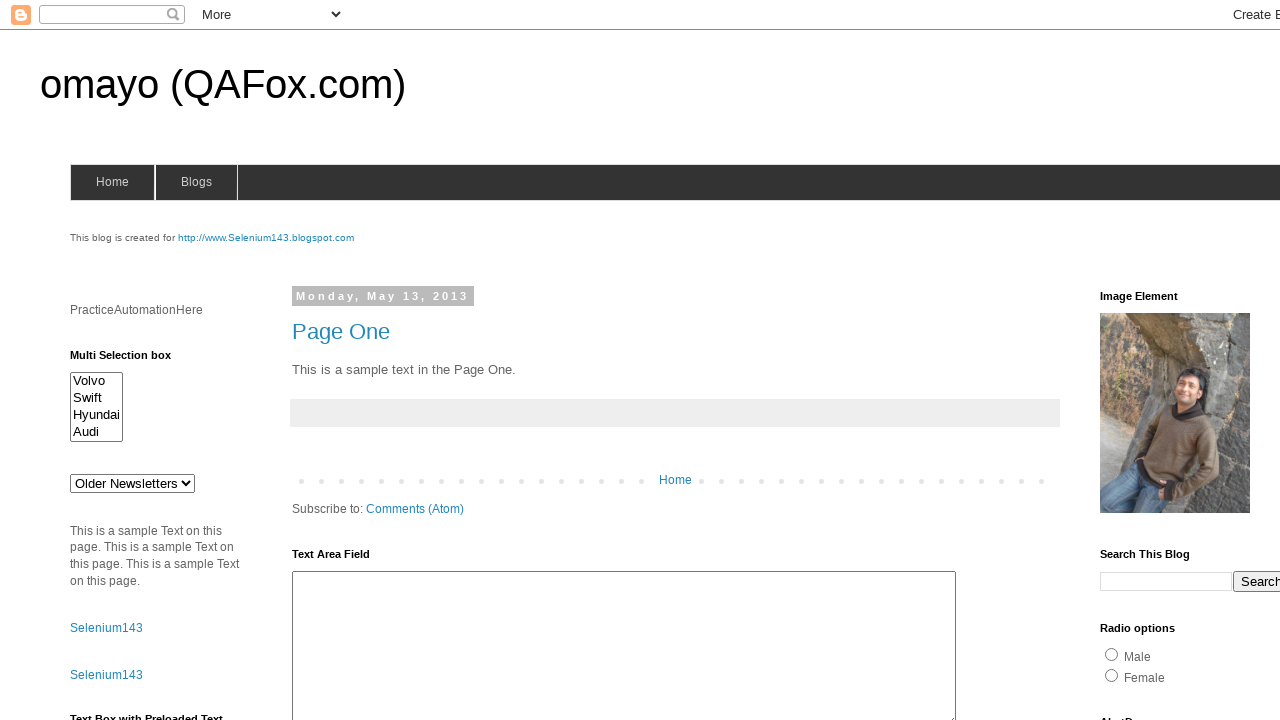

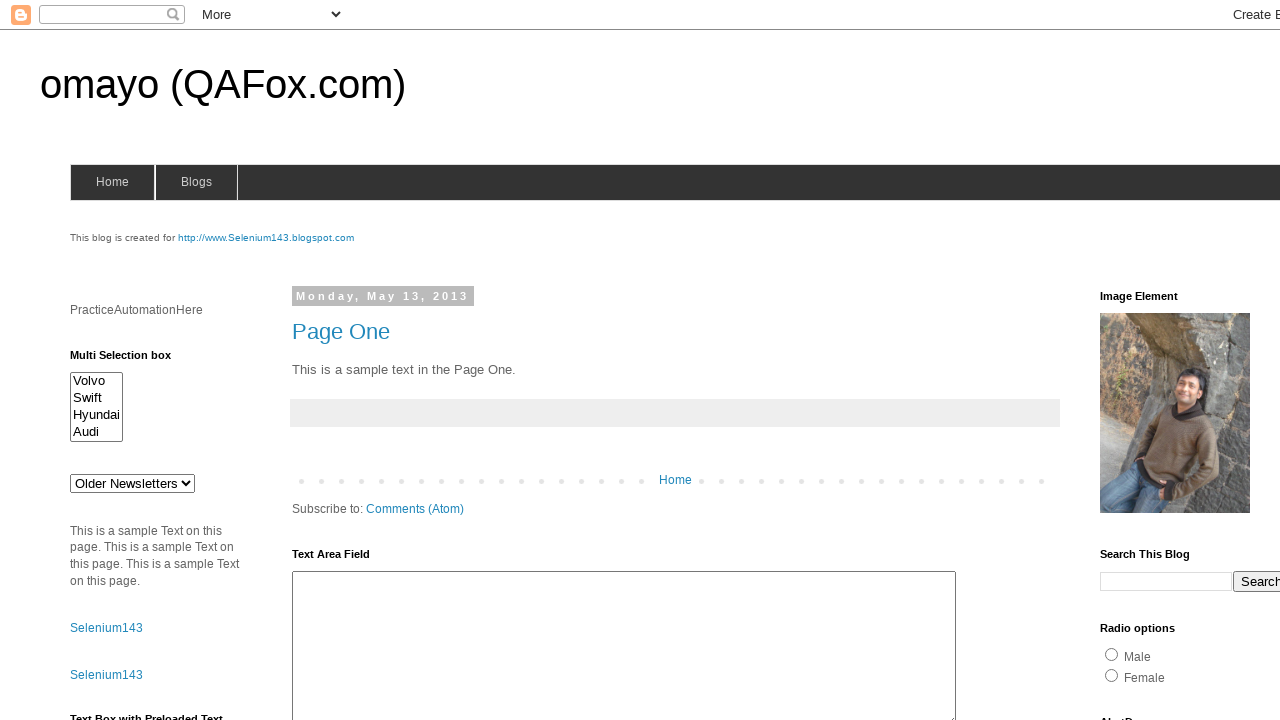